Tests iframe interaction by switching to an iframe, navigating through menu items, and clicking on a course link

Starting URL: https://www.letskodeit.com/practice

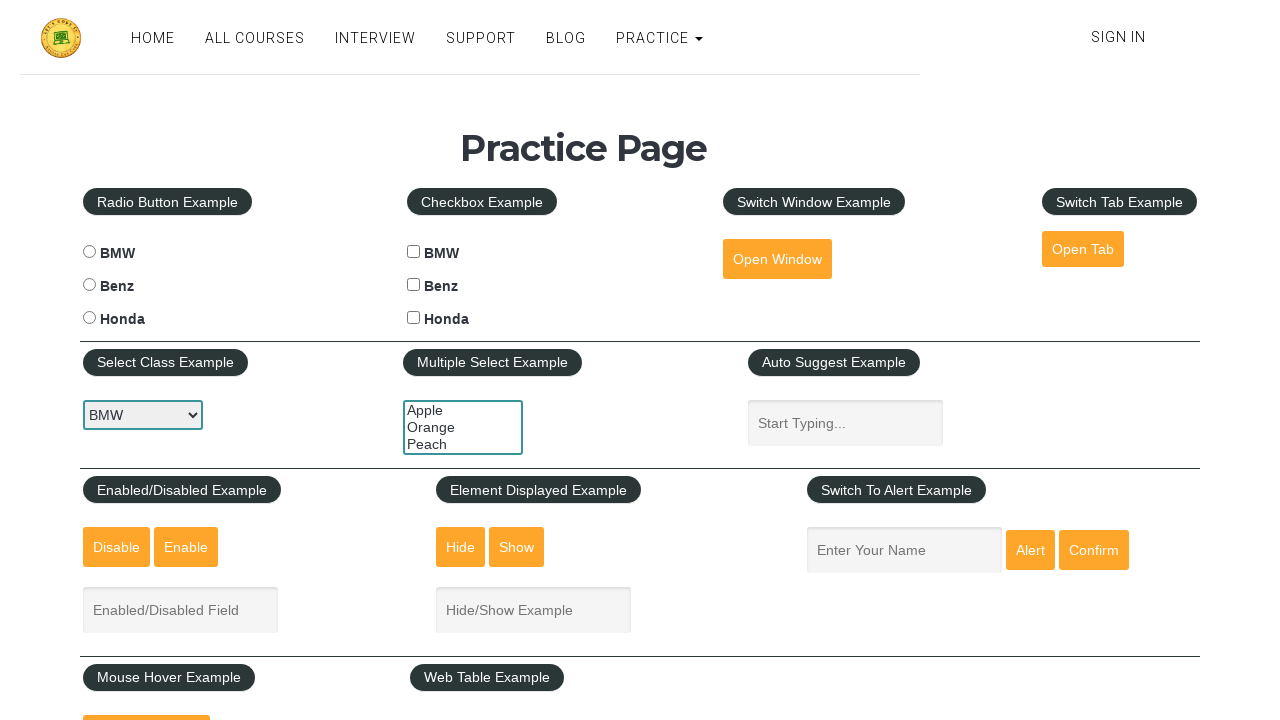

Scrolled down 800px to reach iframe section
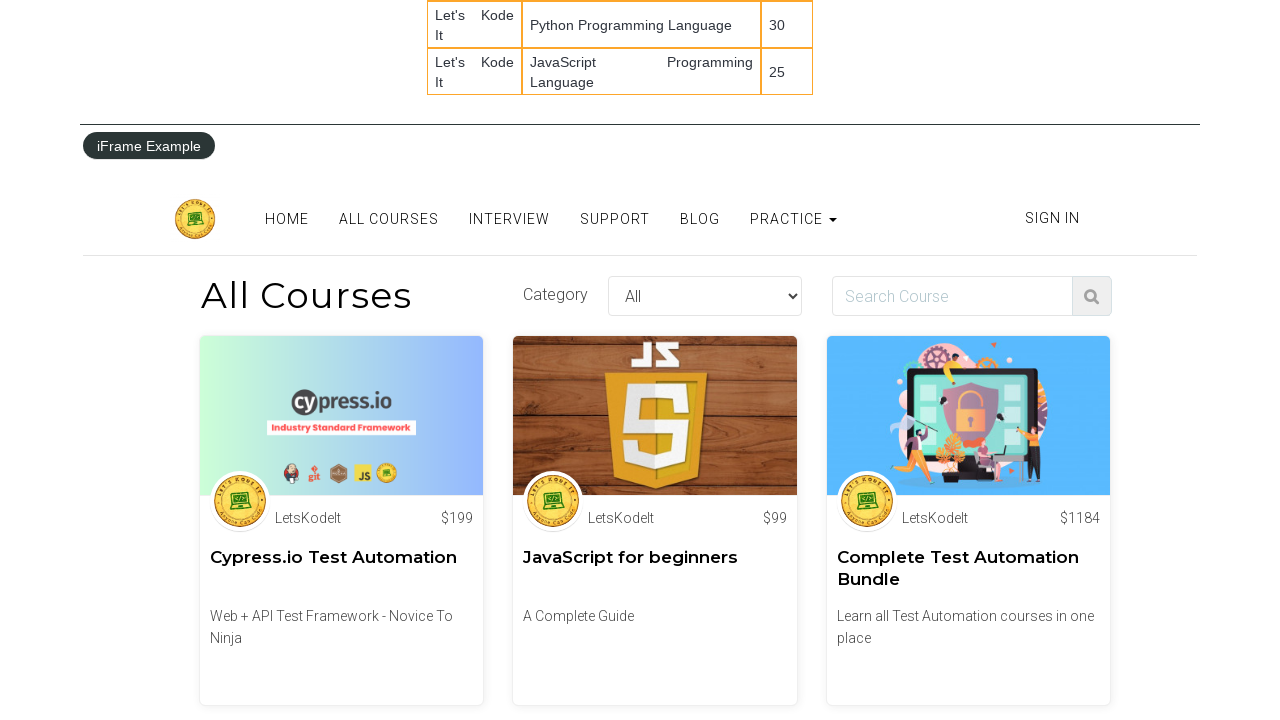

Switched to iframe with name 'iframe-name'
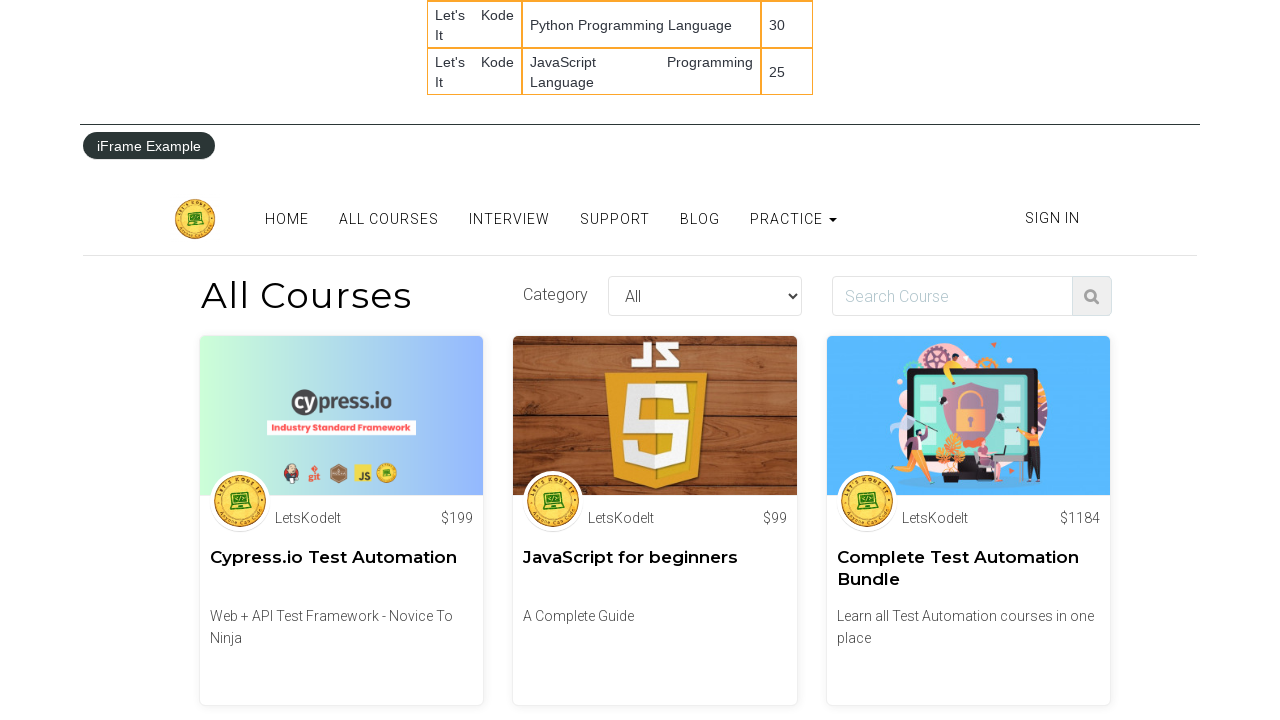

Clicked HOME menu item in the iframe at (286, 219) on xpath=//ul[@class='nav navbar-nav pull-center dynamic_menu_texts']//a[contains(t
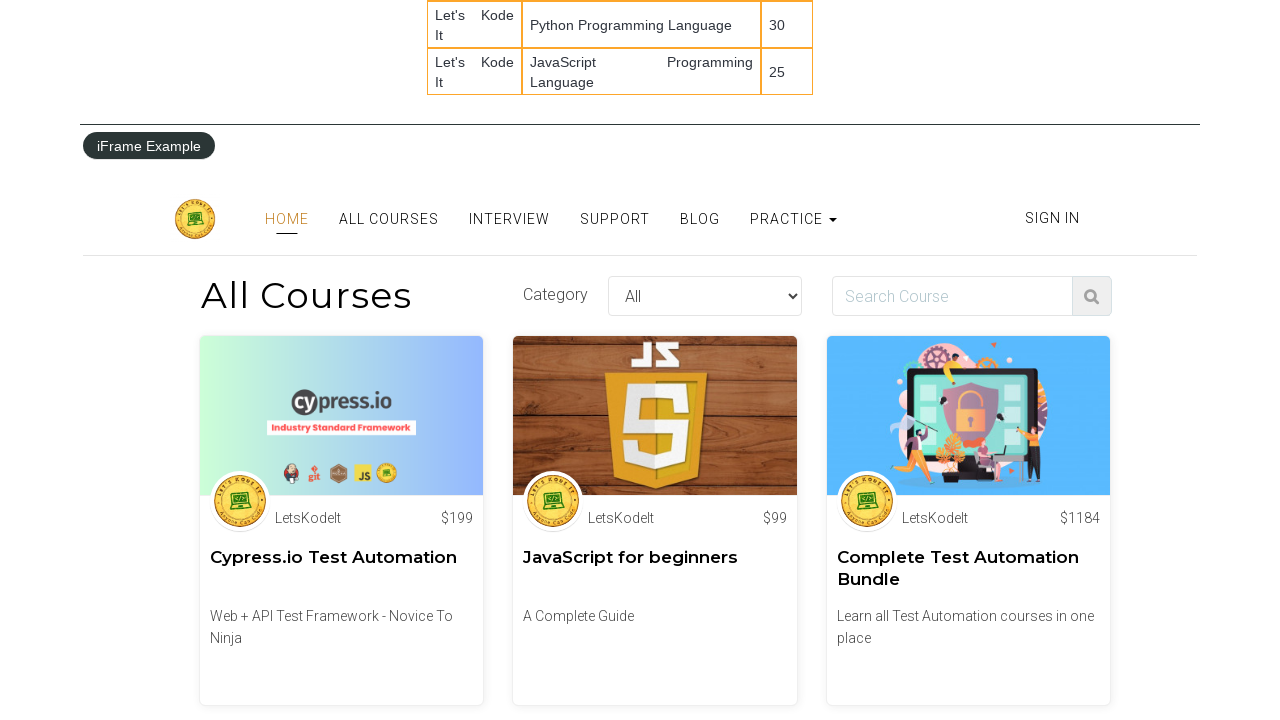

Scrolled down 800px within the iframe
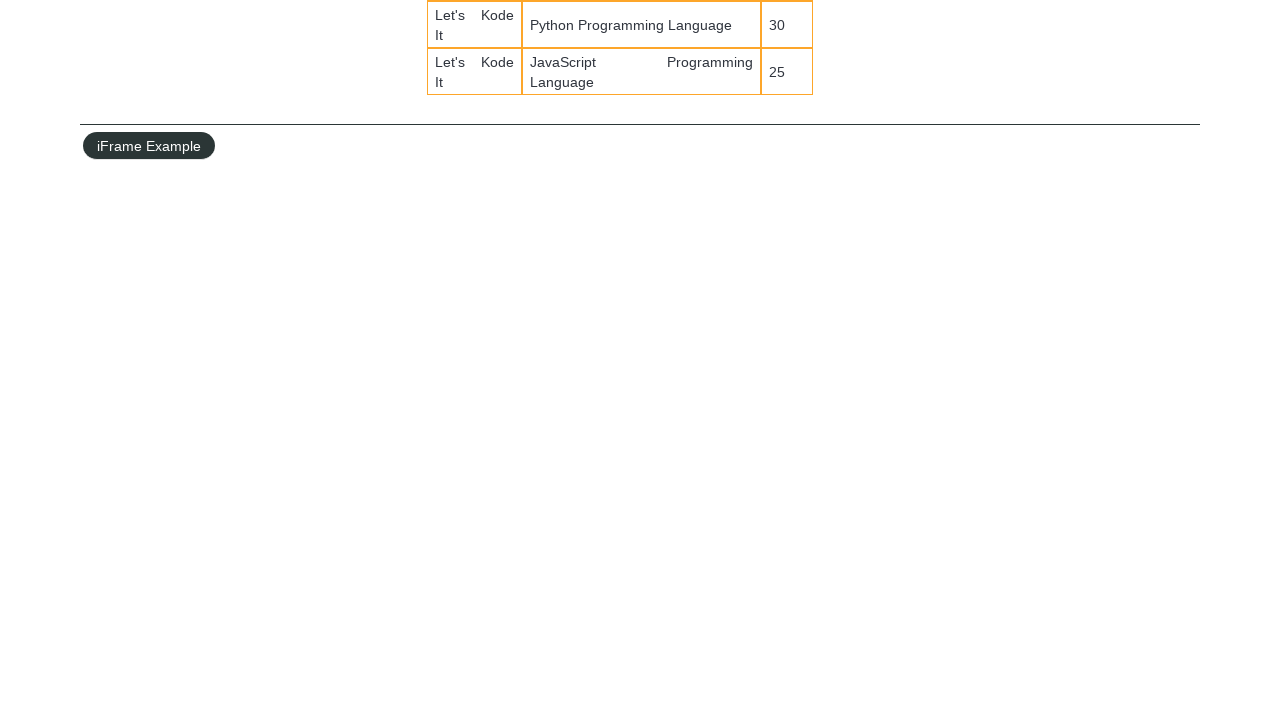

Clicked on Selenium WebDriver with Python course link at (968, 396) on (//div[@class='zen-course-list'])[3]//a[@href='/courses/selenium-webdriver-with-
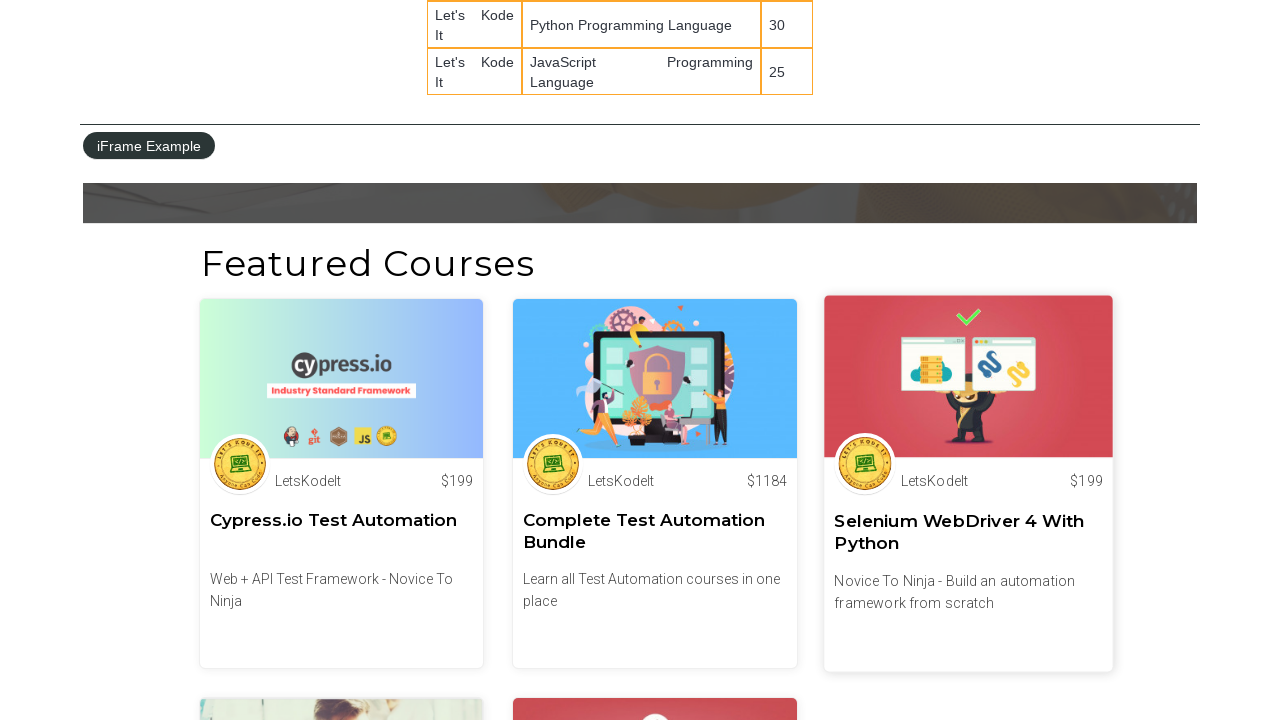

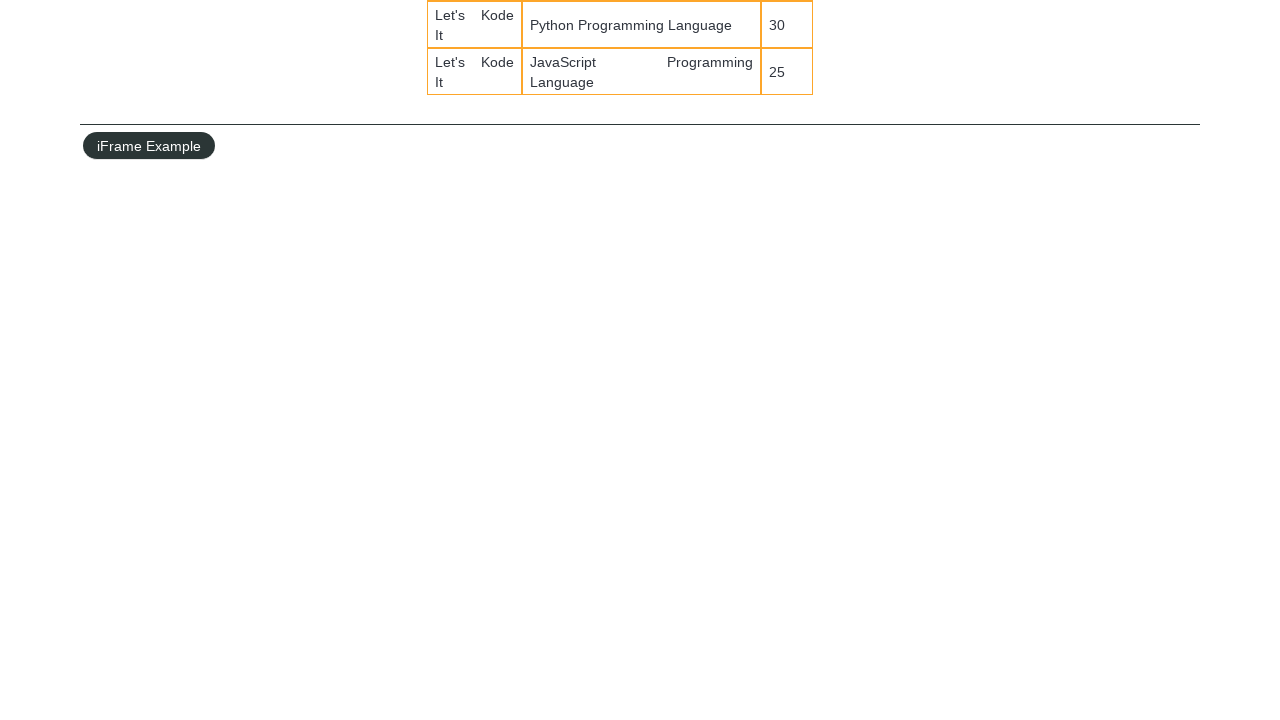